Tests unit converter by selecting conversion type, setting from/to units, and verifying the conversion result

Starting URL: https://www.unitconverters.net/

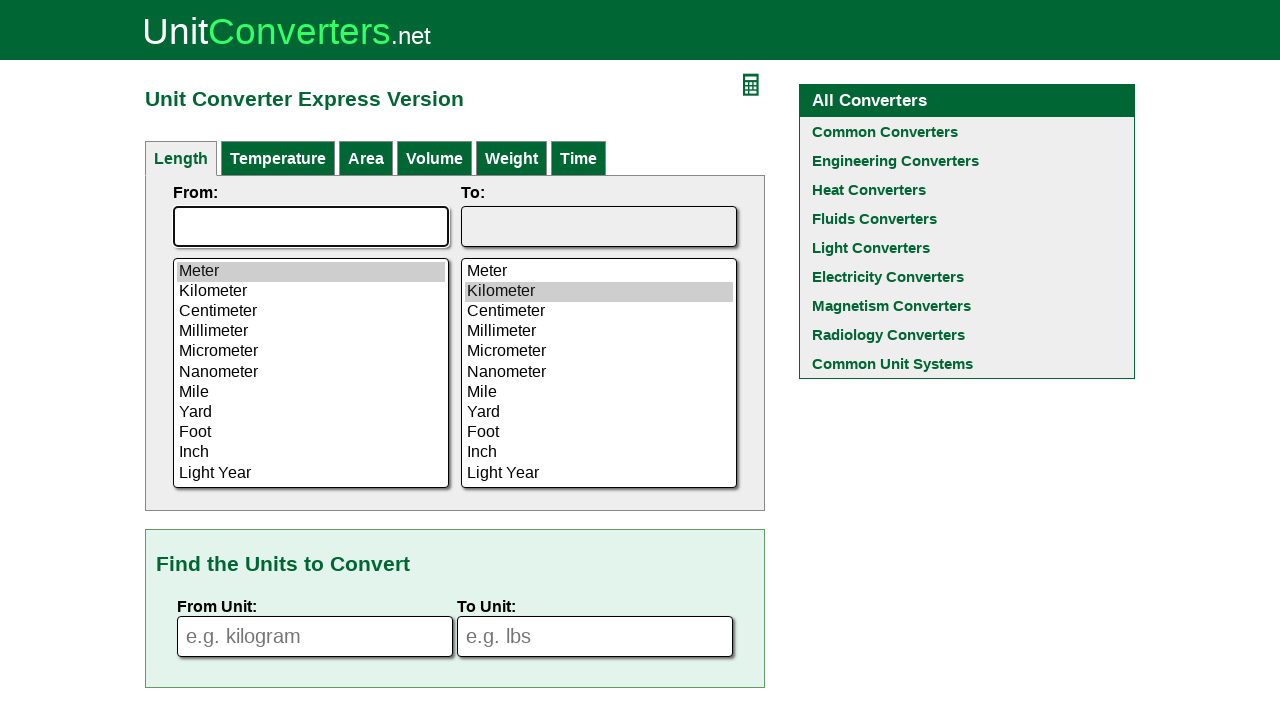

Clicked on Temperature converter option at (278, 158) on #menu a:has-text('Temperature')
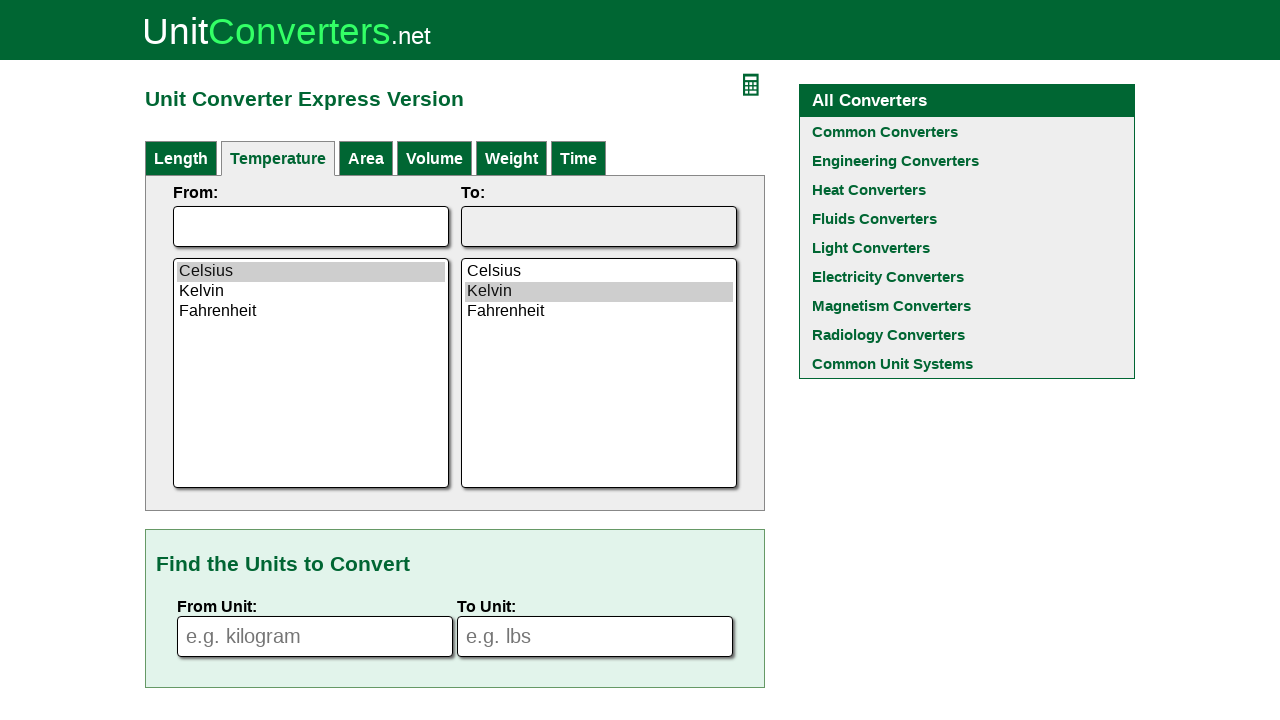

Selected 'Celsius' as the from unit on select[name='calFrom']
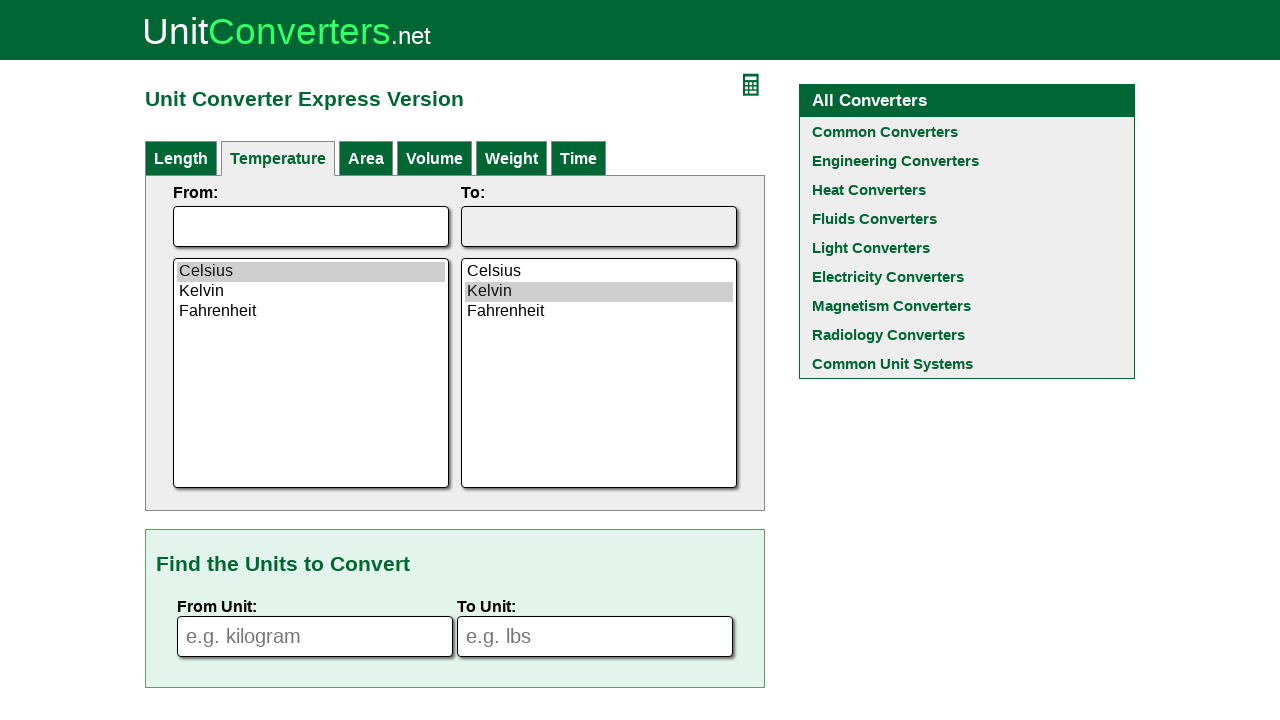

Selected 'Fahrenheit' as the to unit on select[name='calTo']
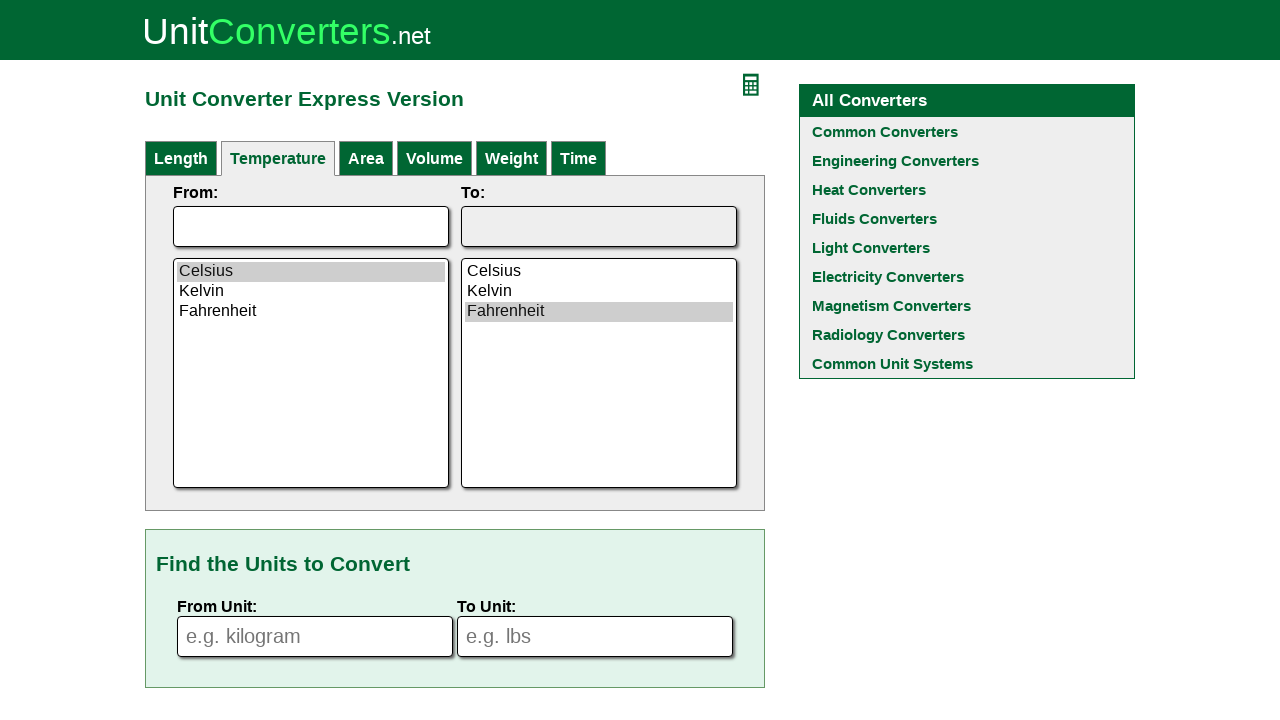

Entered '100' as the value to convert on input[name='fromVal']
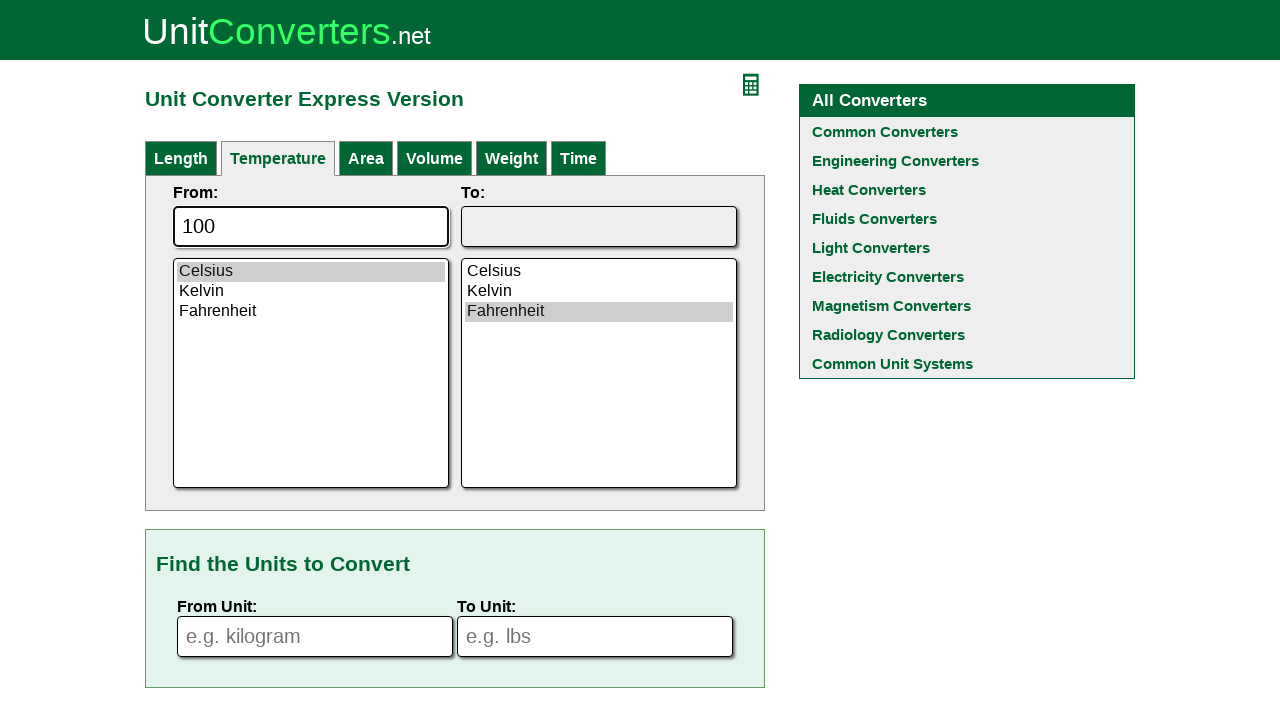

Conversion result field loaded successfully
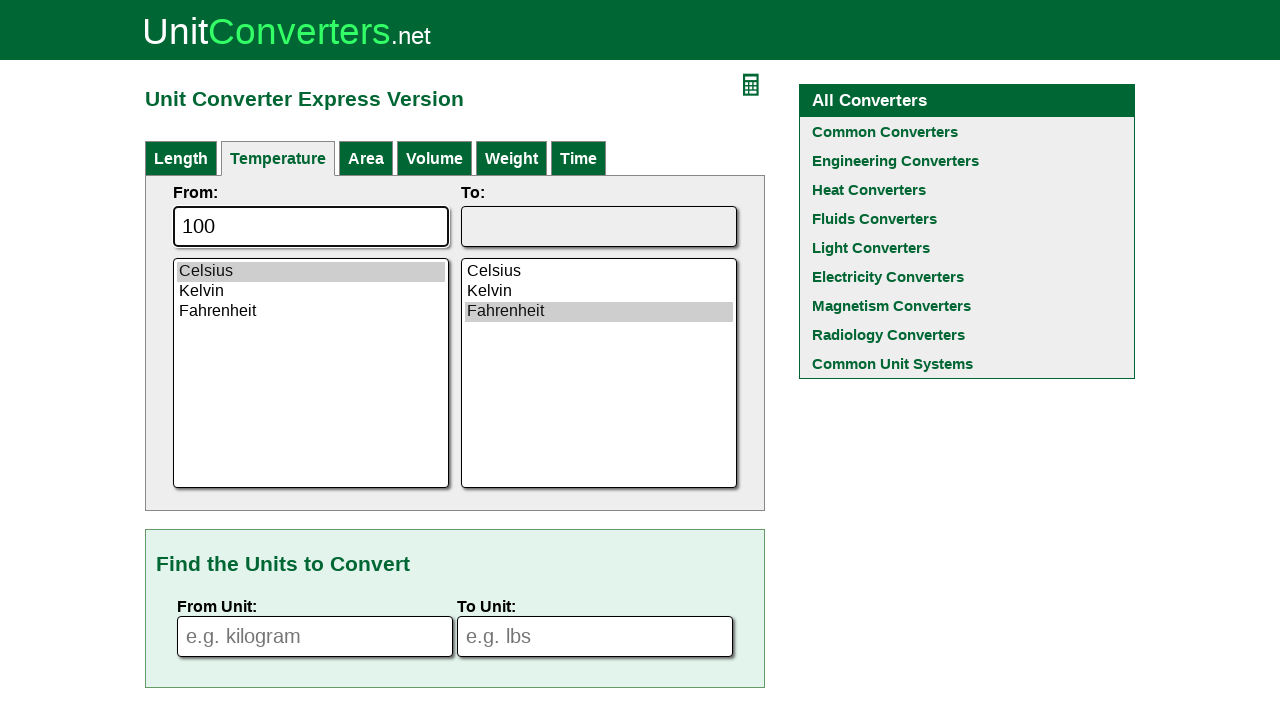

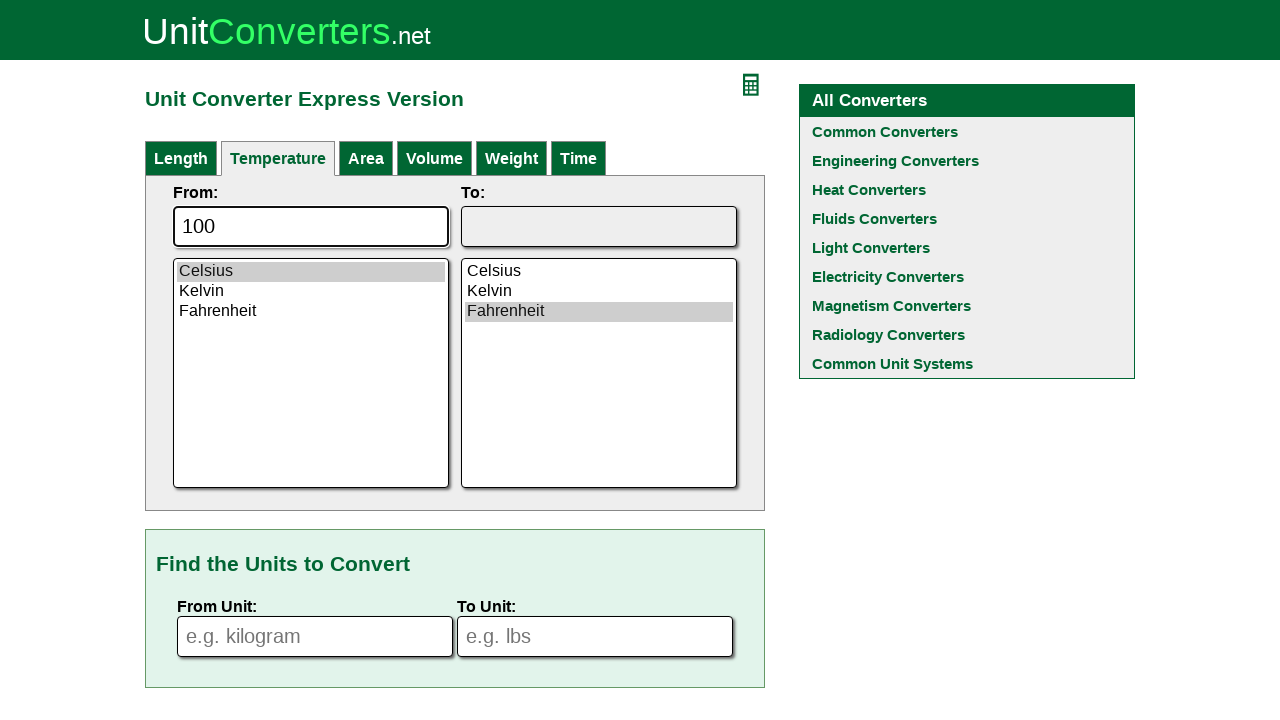